Tests error handling and edge cases on the workflow page by checking for loading indicators and error elements.

Starting URL: https://aideas-redbaez.netlify.app/workflow

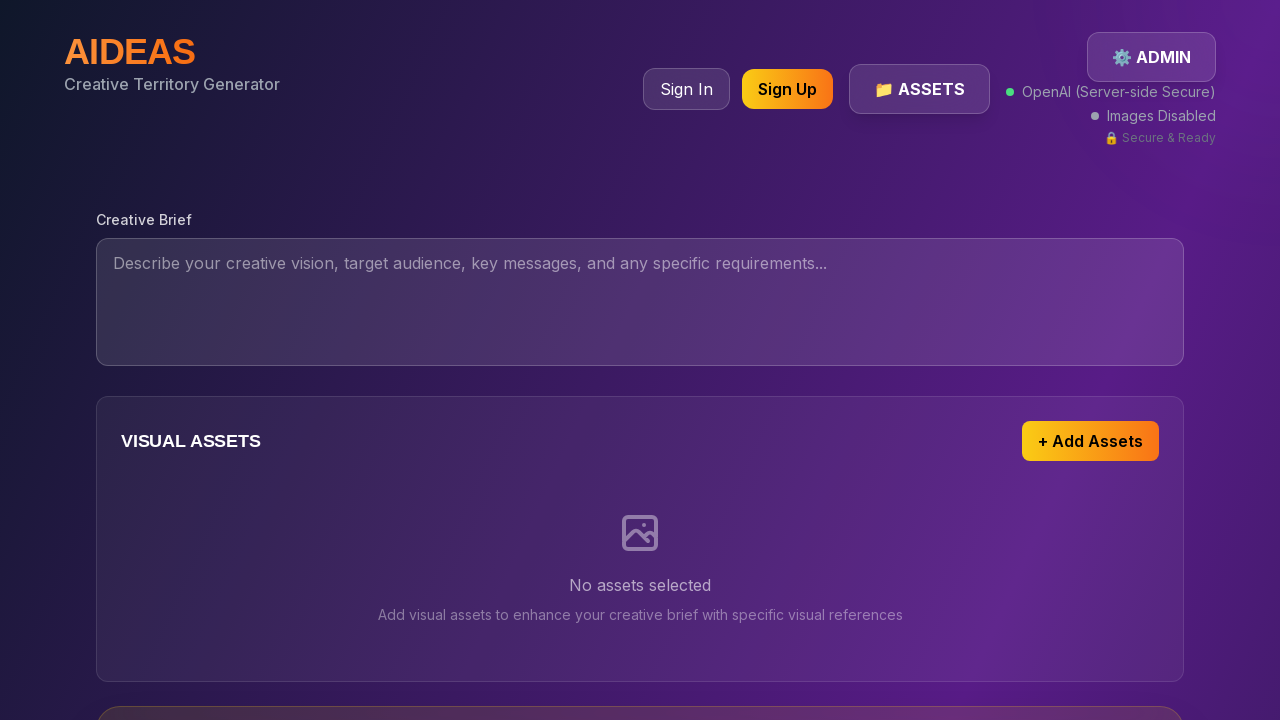

Waited for workflow page to reach networkidle load state
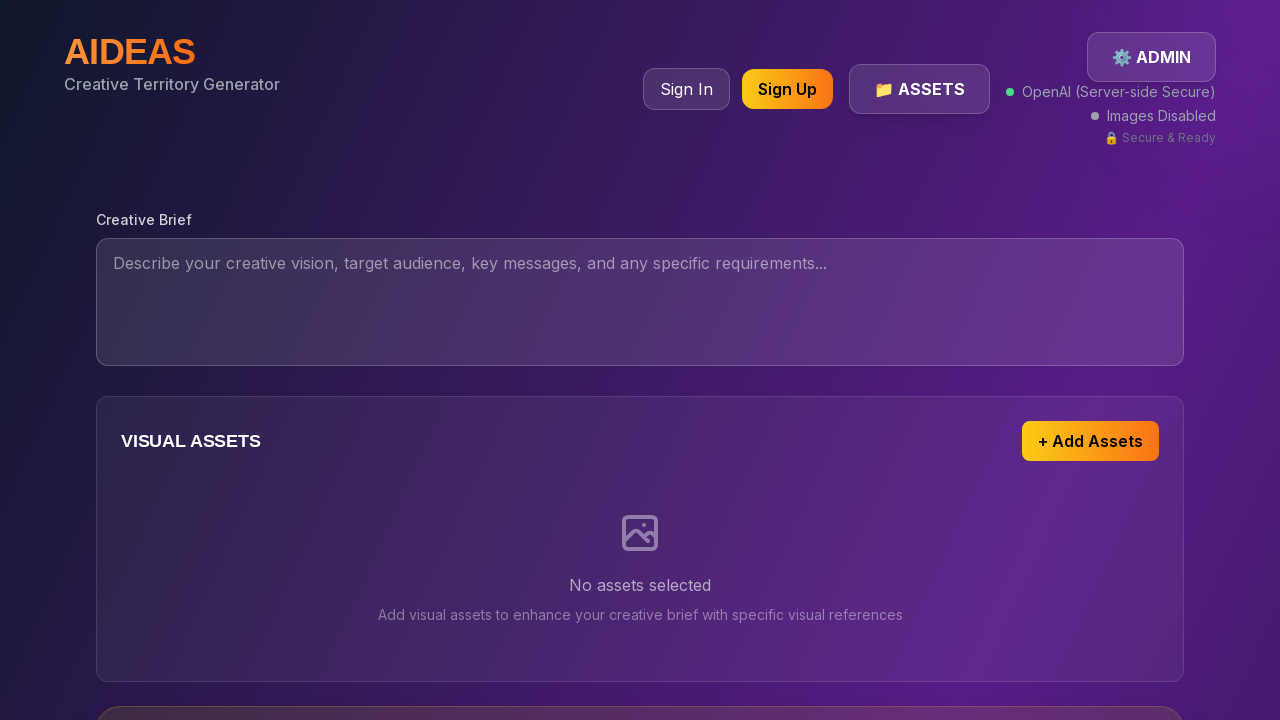

Waited 2 seconds for loading indicators to resolve
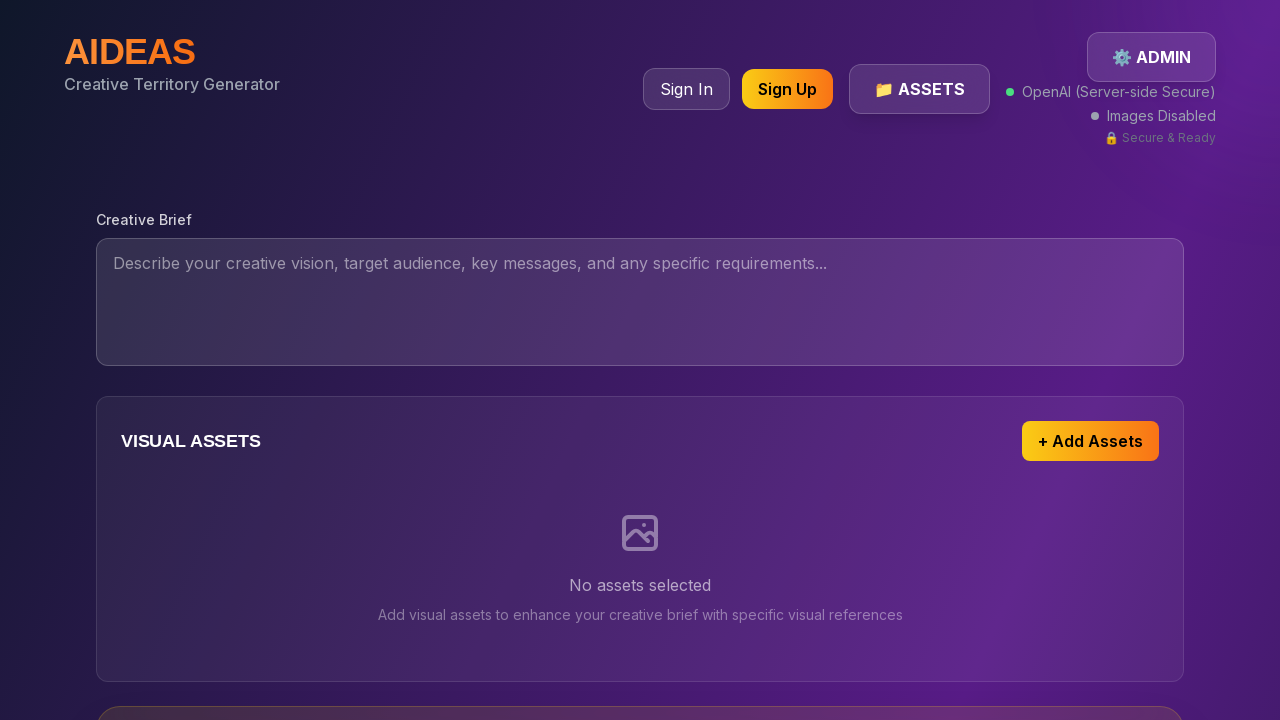

Verified page body is visible, confirming page loaded without error states
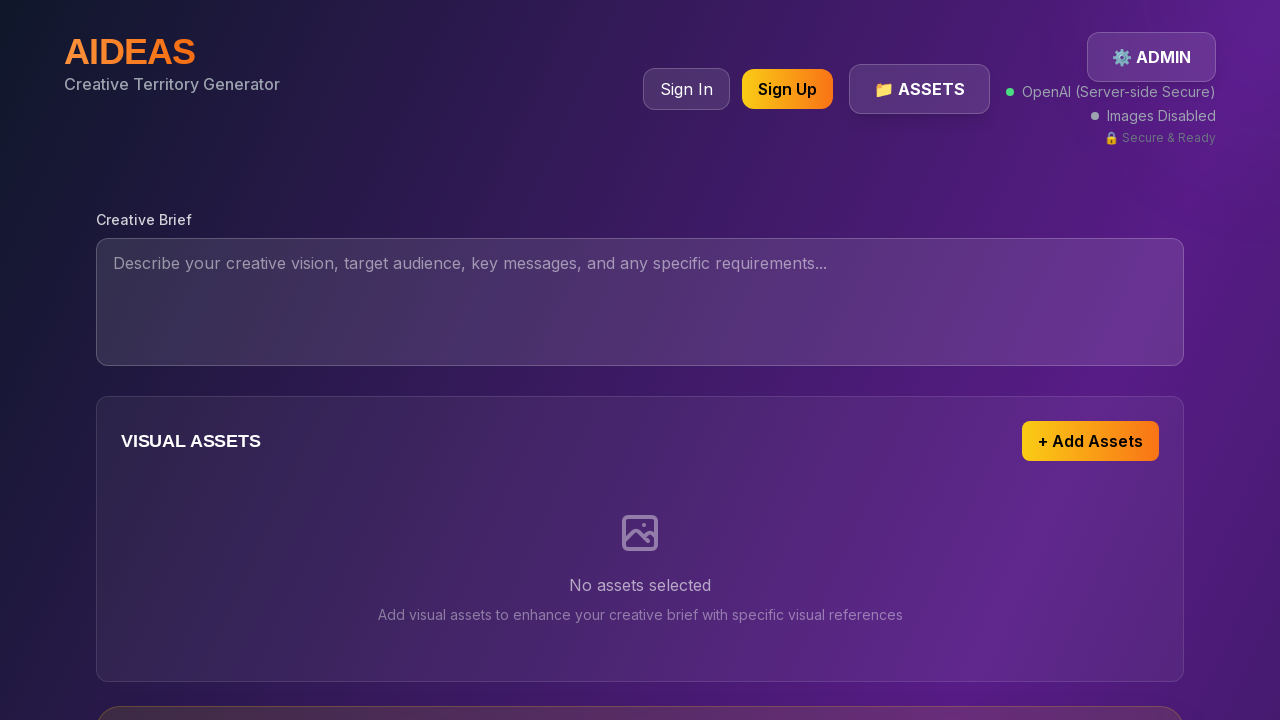

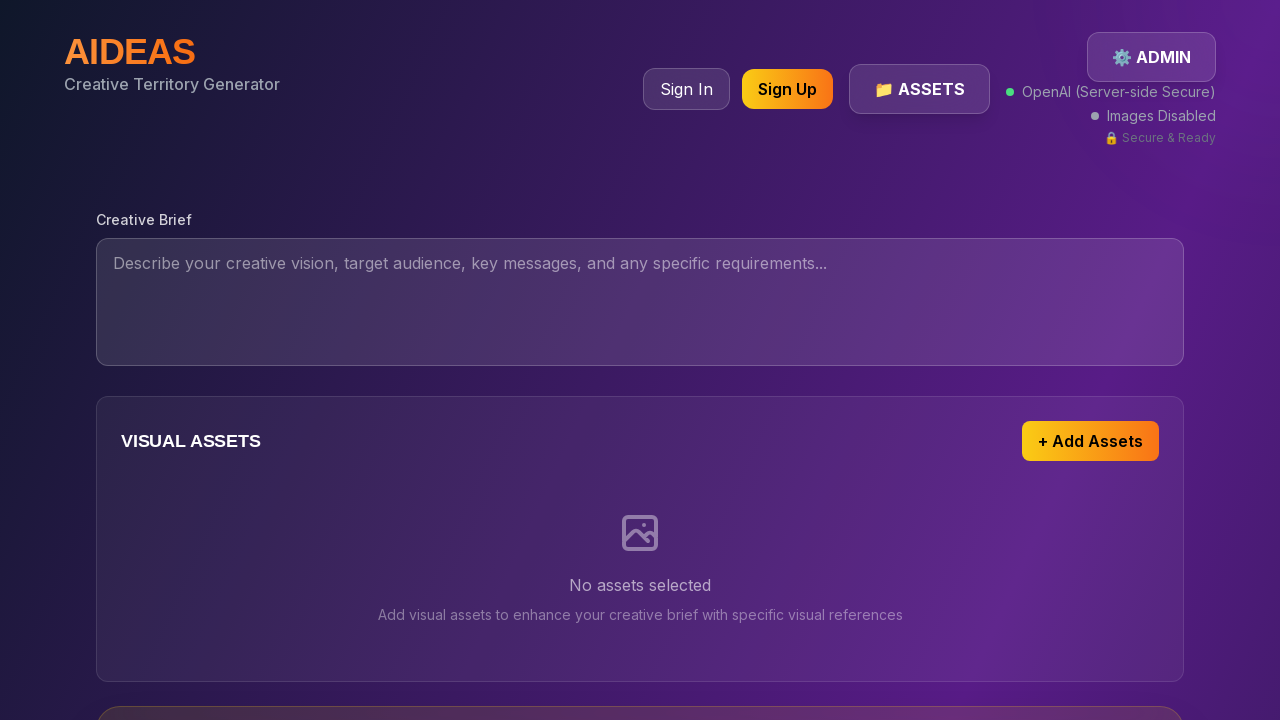